Tests mouse hover functionality by hovering over each navigation menu item on the registration page

Starting URL: https://demo.automationtesting.in/Register.html

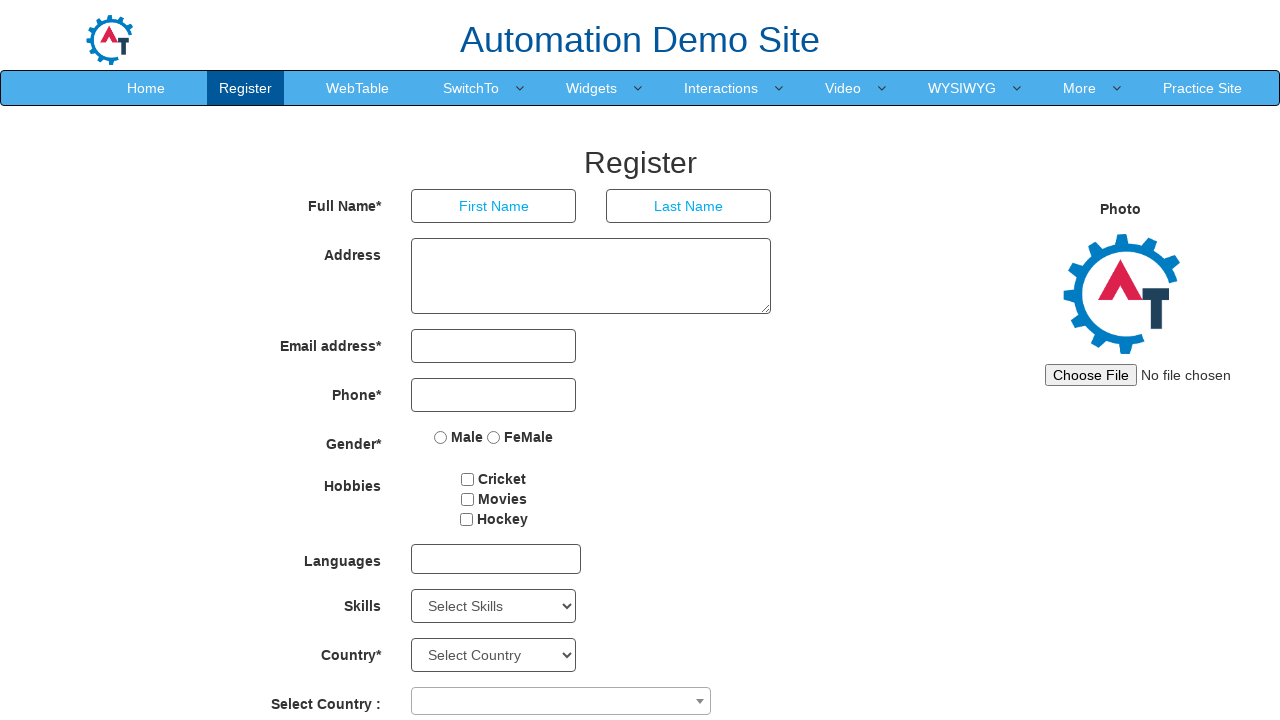

Navigated to registration page
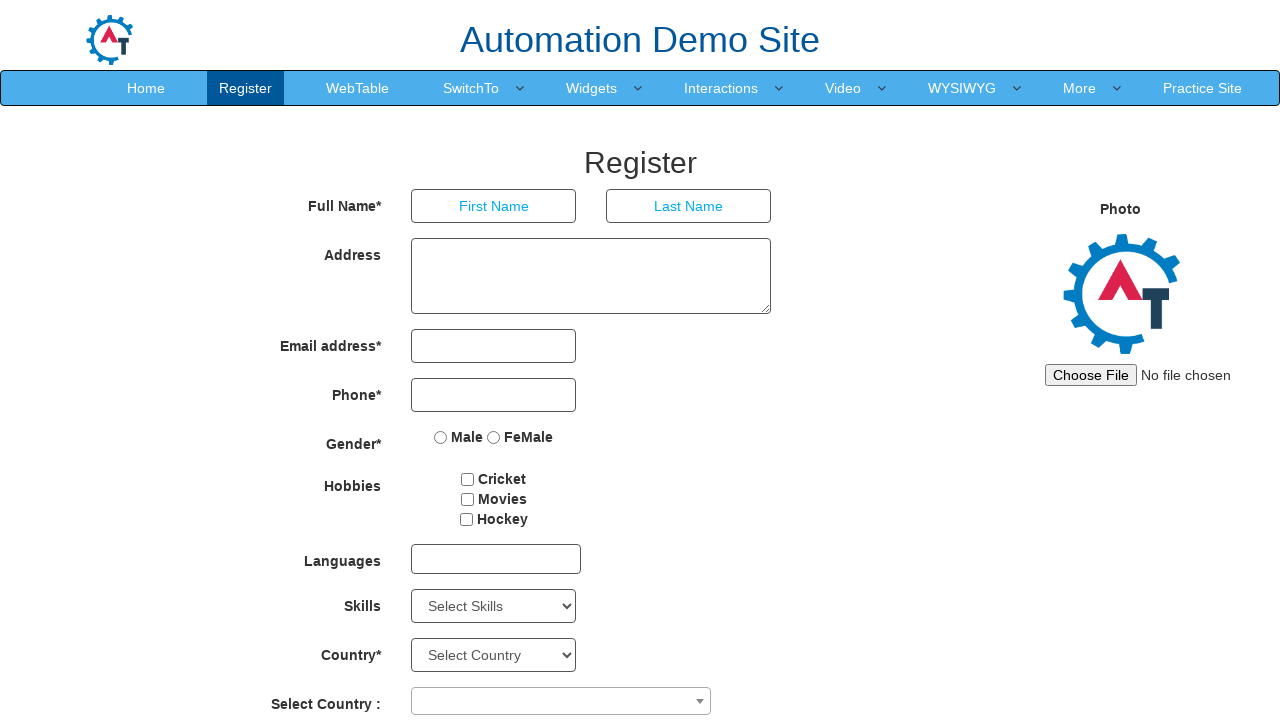

Located all navigation menu items
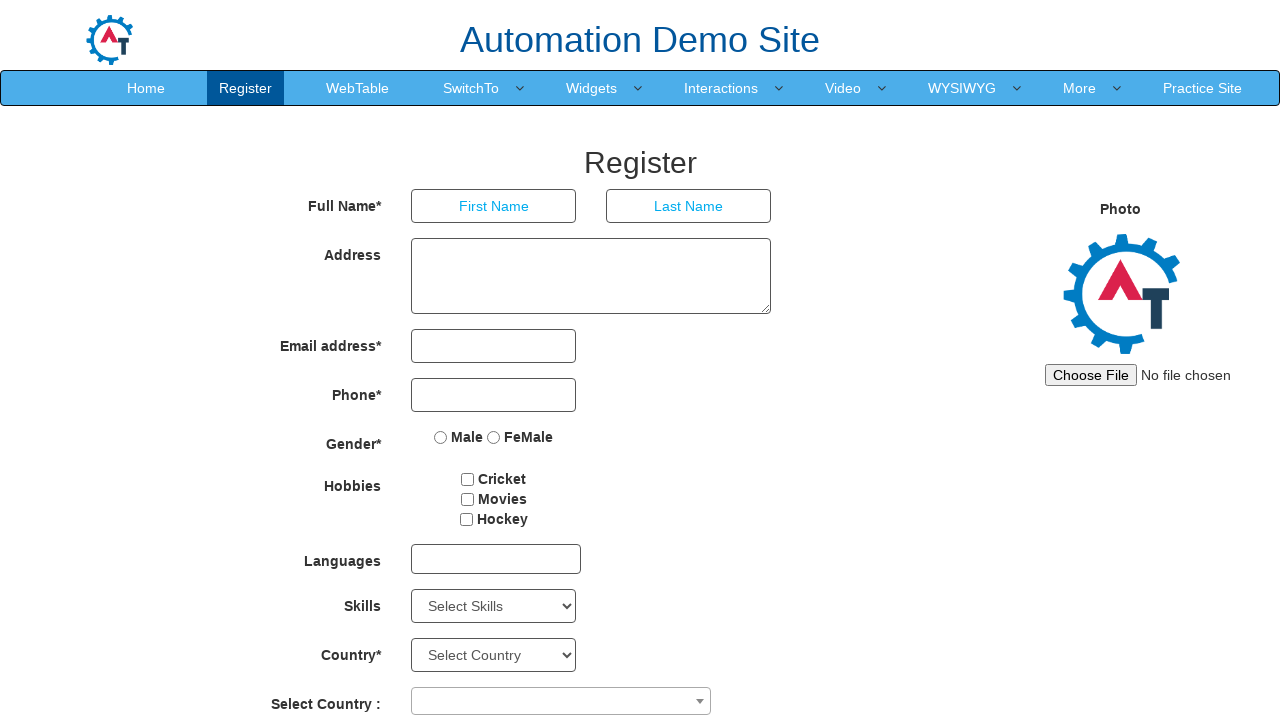

Hovered over navigation menu item at (146, 88) on .navbar-nav>li>a >> nth=0
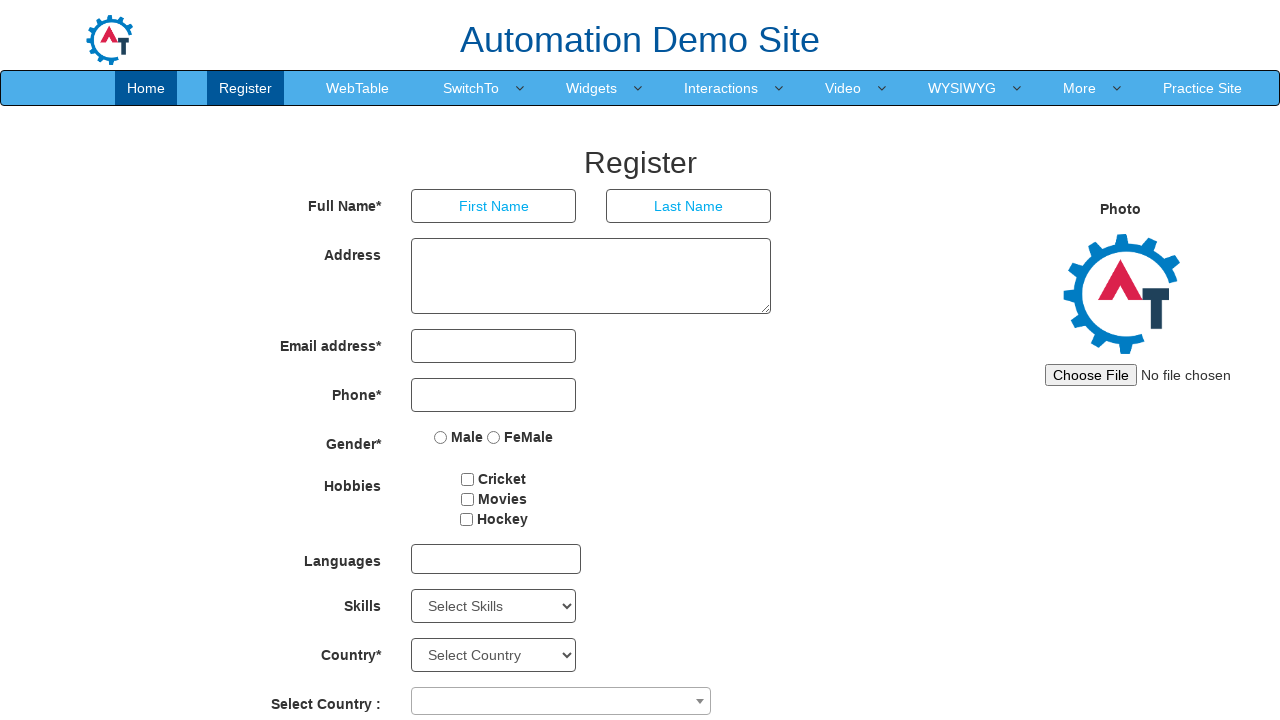

Hovered over navigation menu item at (246, 88) on .navbar-nav>li>a >> nth=1
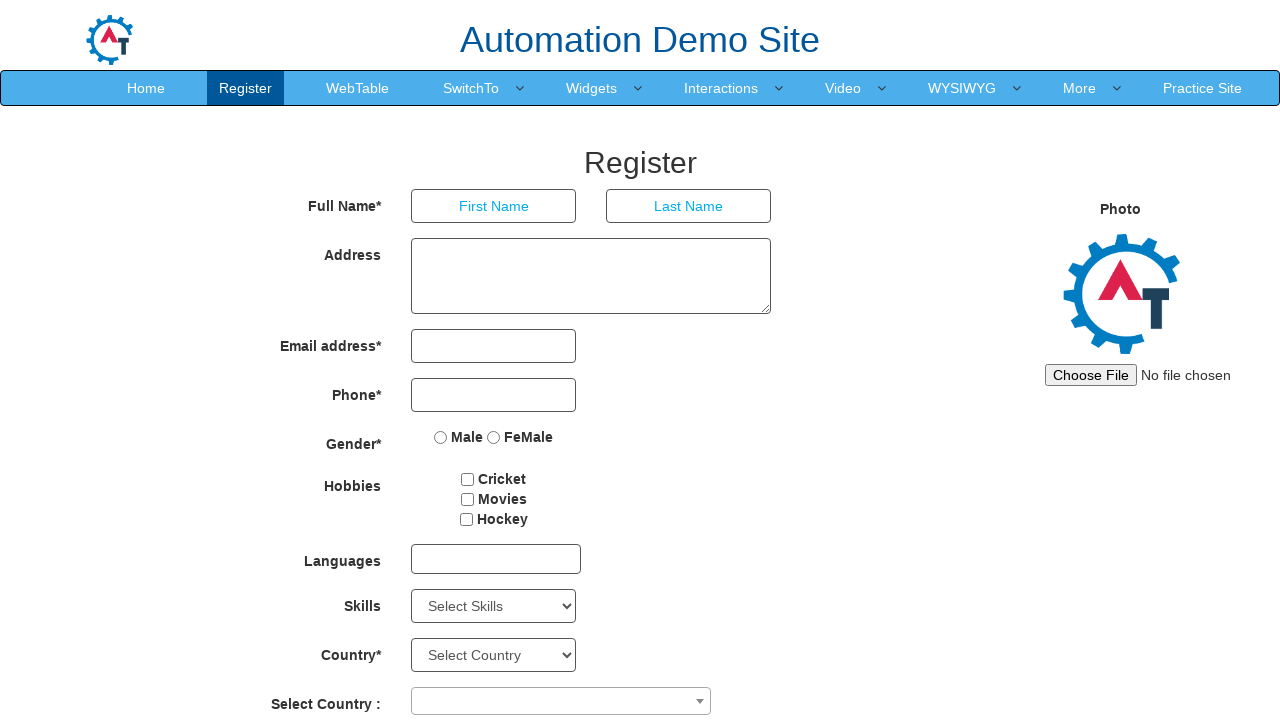

Hovered over navigation menu item at (358, 88) on .navbar-nav>li>a >> nth=2
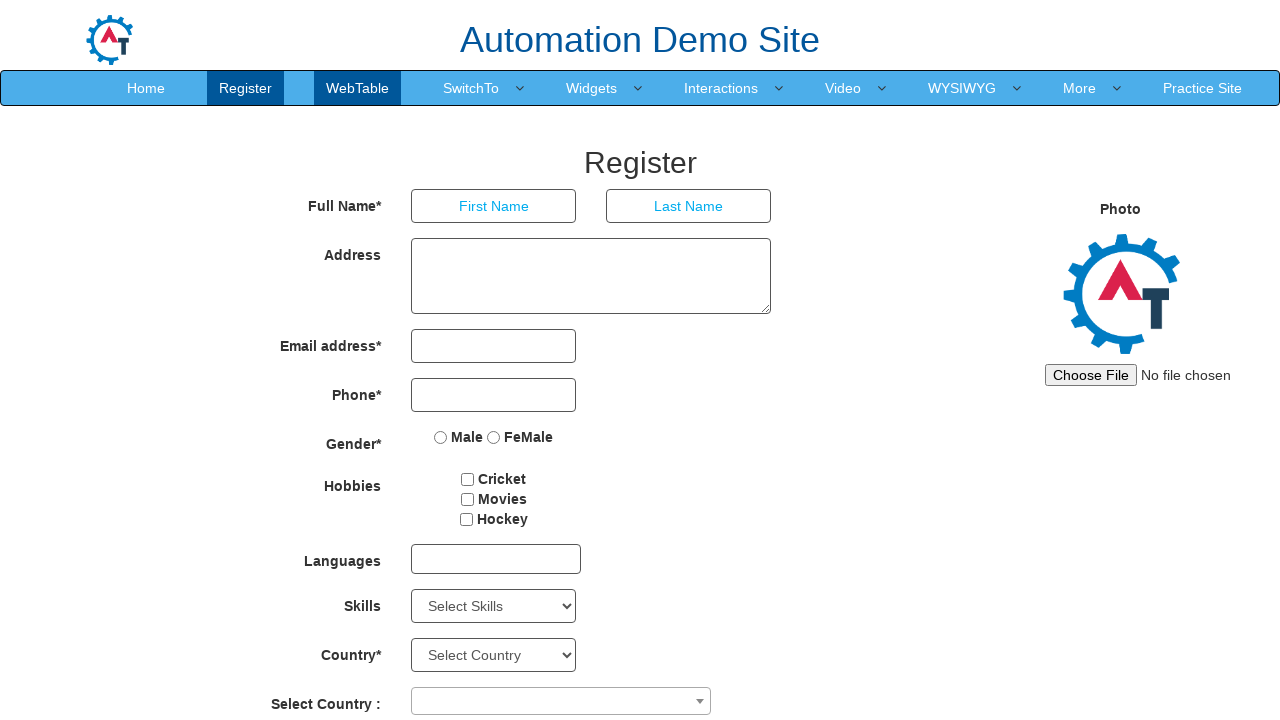

Hovered over navigation menu item at (471, 88) on .navbar-nav>li>a >> nth=3
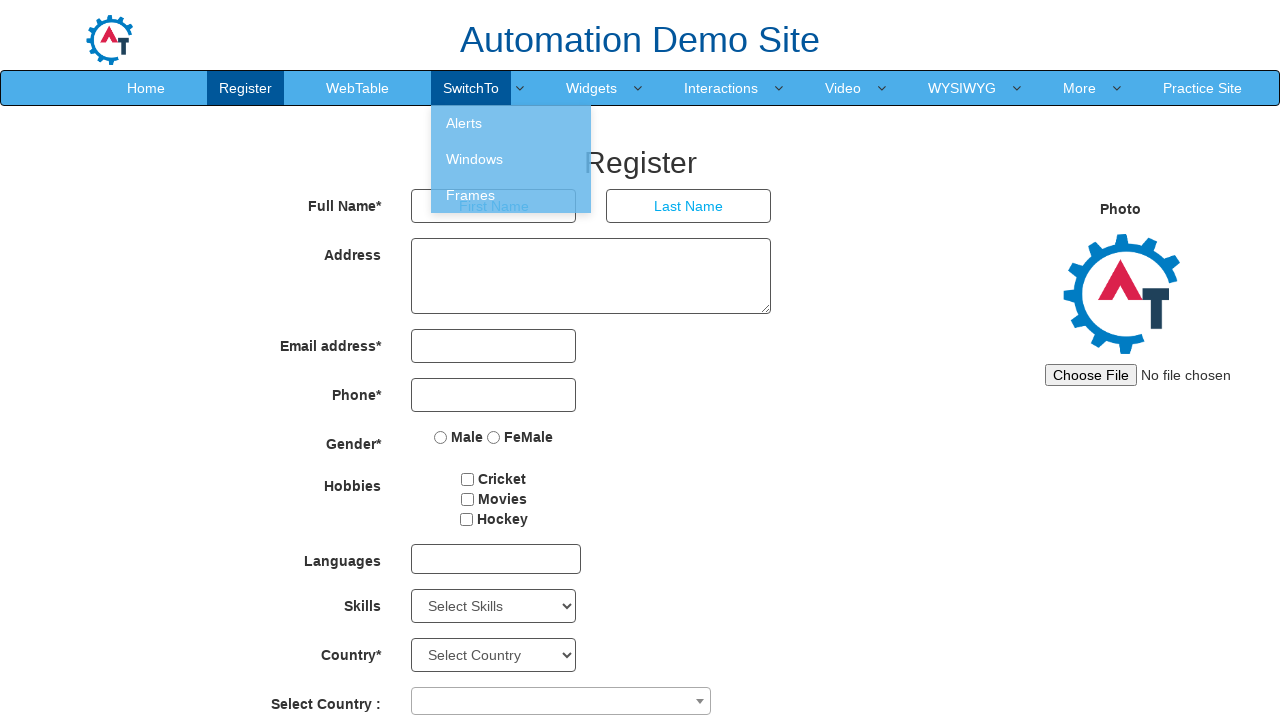

Hovered over navigation menu item at (592, 88) on .navbar-nav>li>a >> nth=4
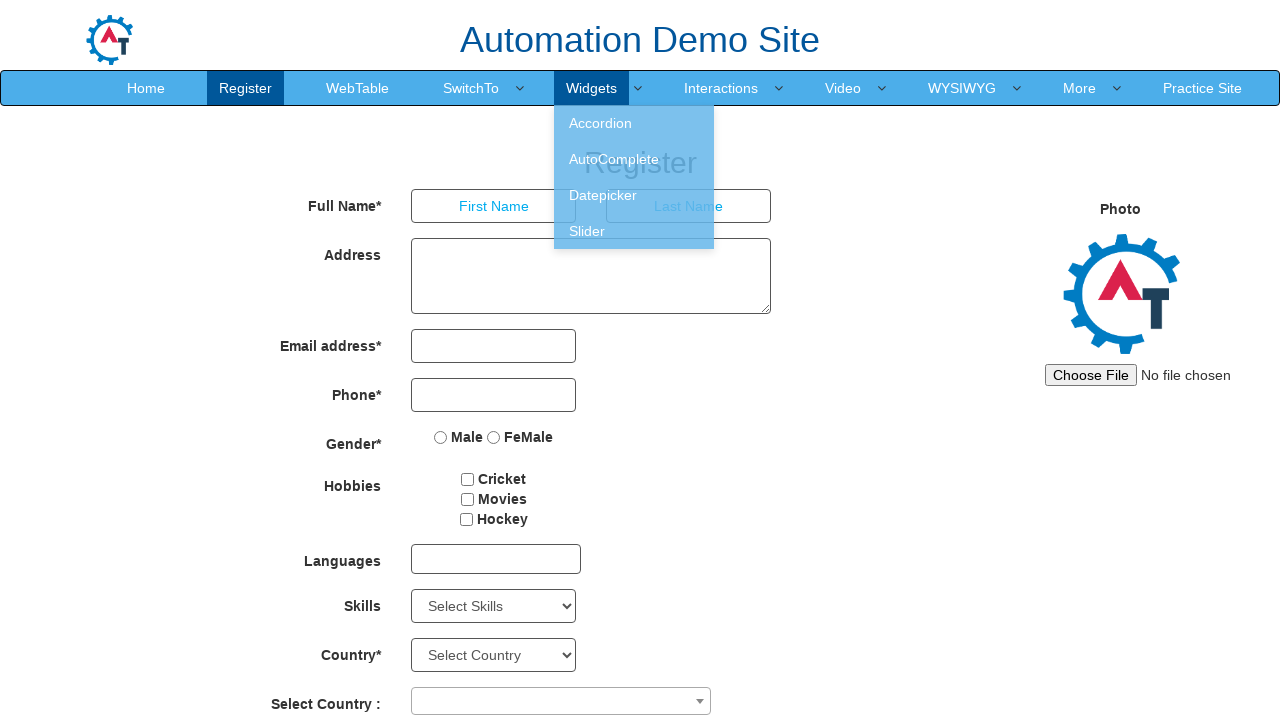

Hovered over navigation menu item at (721, 88) on .navbar-nav>li>a >> nth=5
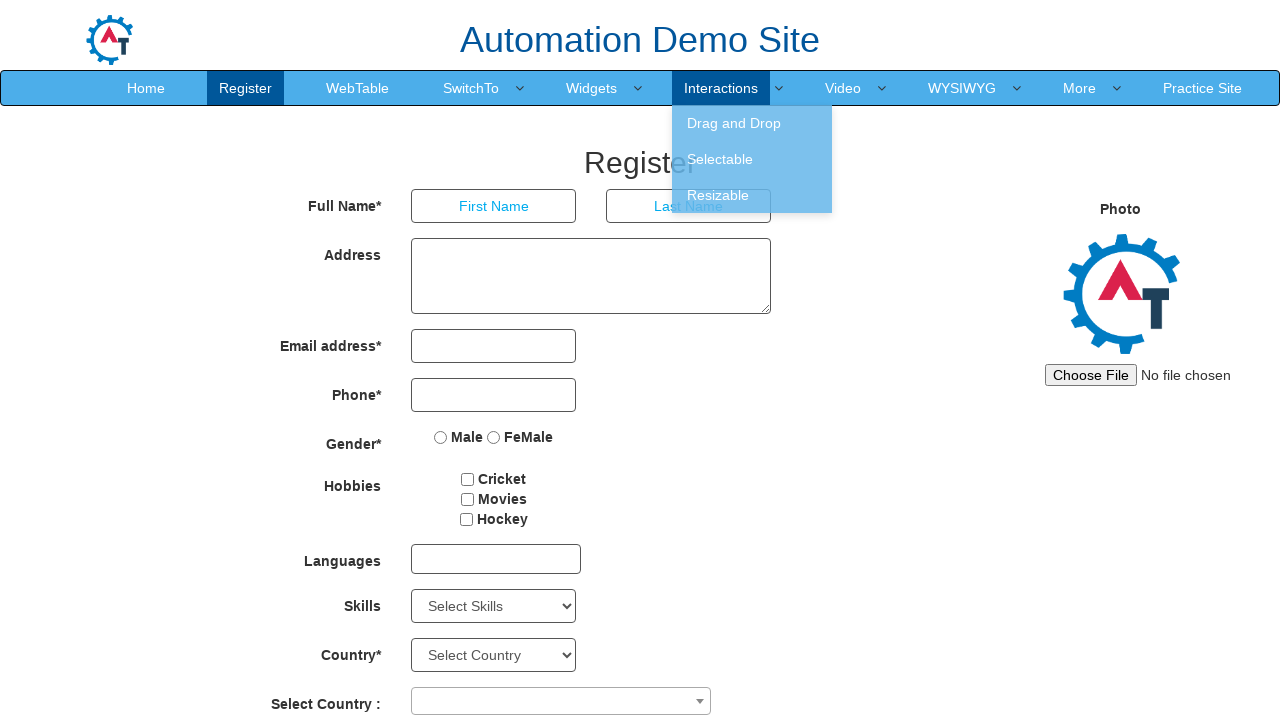

Hovered over navigation menu item at (843, 88) on .navbar-nav>li>a >> nth=6
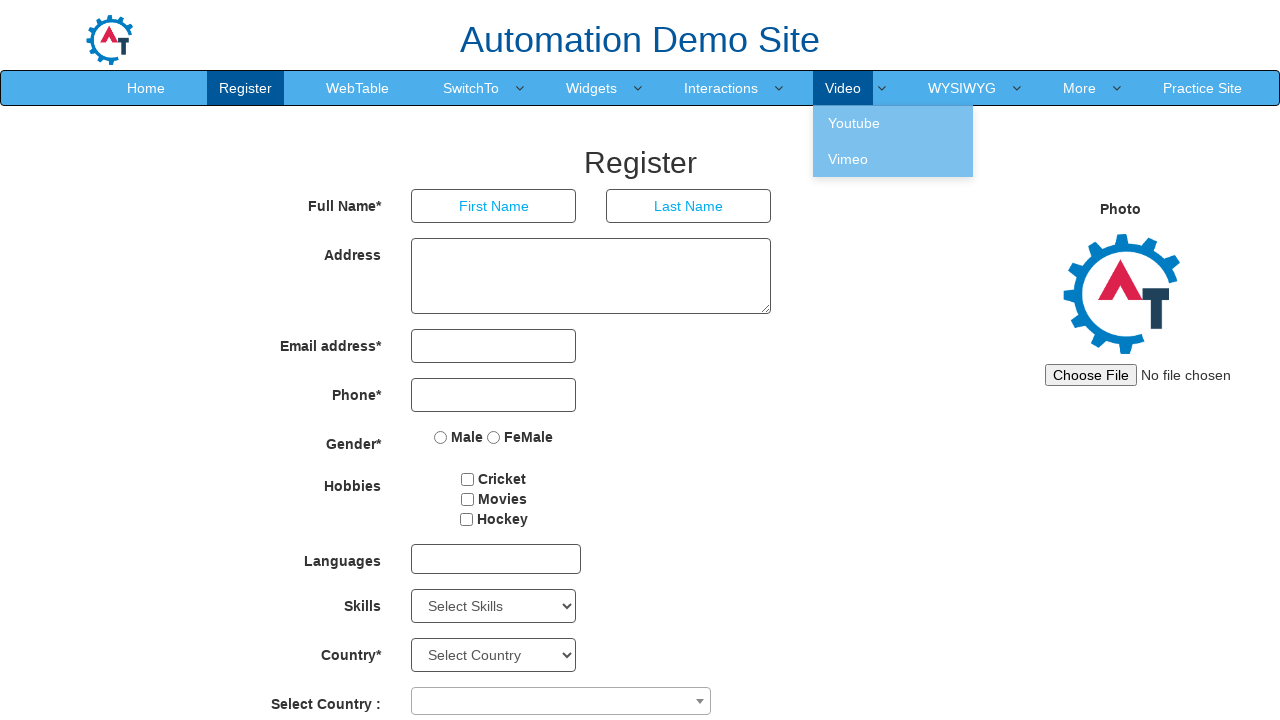

Hovered over navigation menu item at (962, 88) on .navbar-nav>li>a >> nth=7
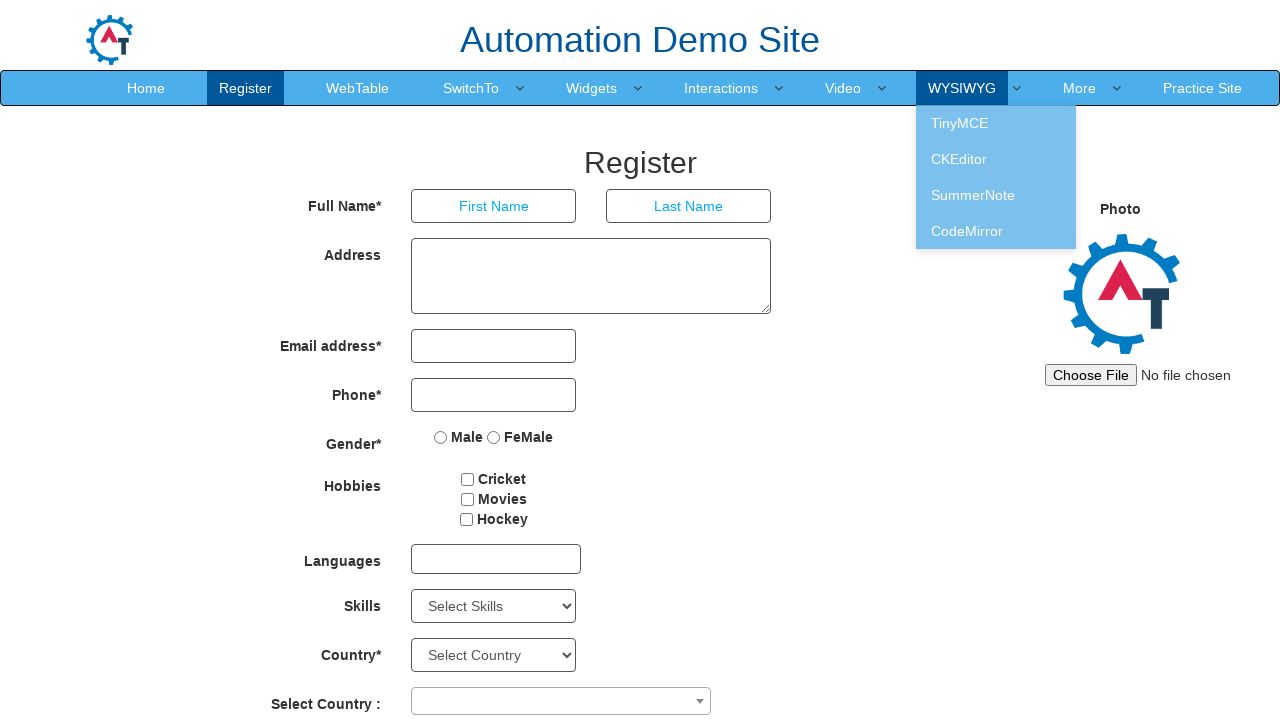

Hovered over navigation menu item at (1080, 88) on .navbar-nav>li>a >> nth=8
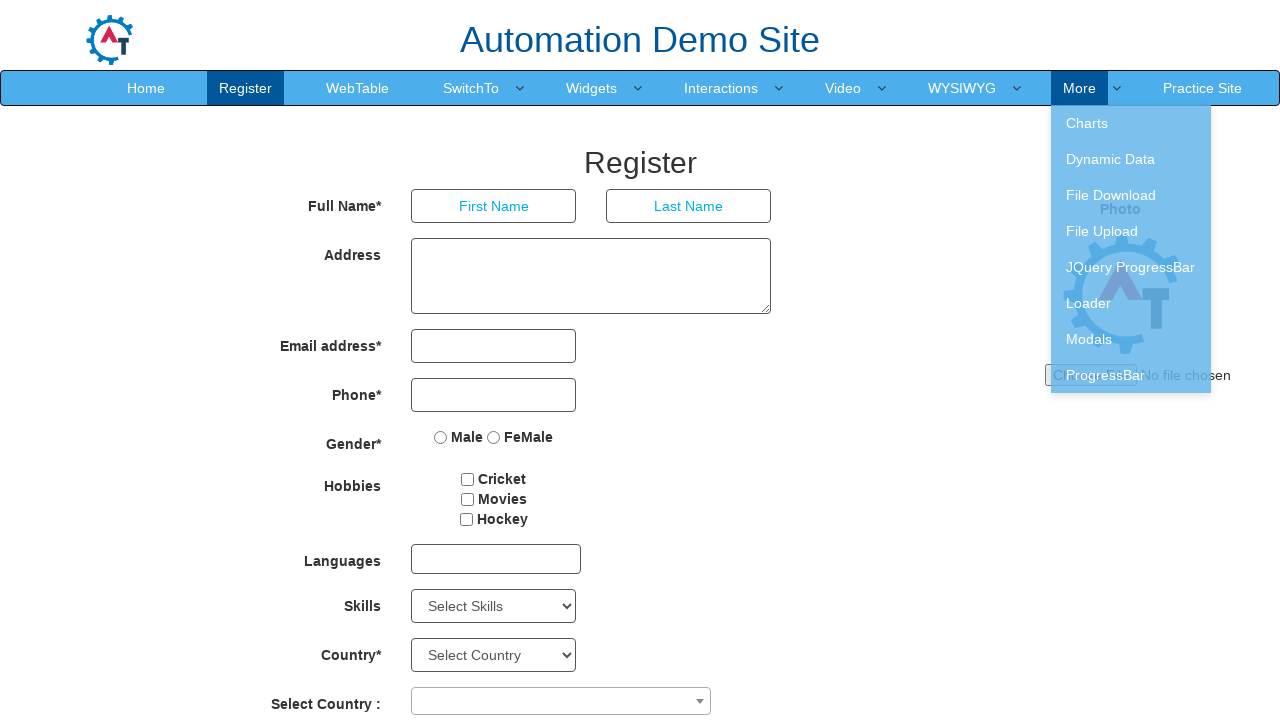

Hovered over navigation menu item at (1202, 88) on .navbar-nav>li>a >> nth=9
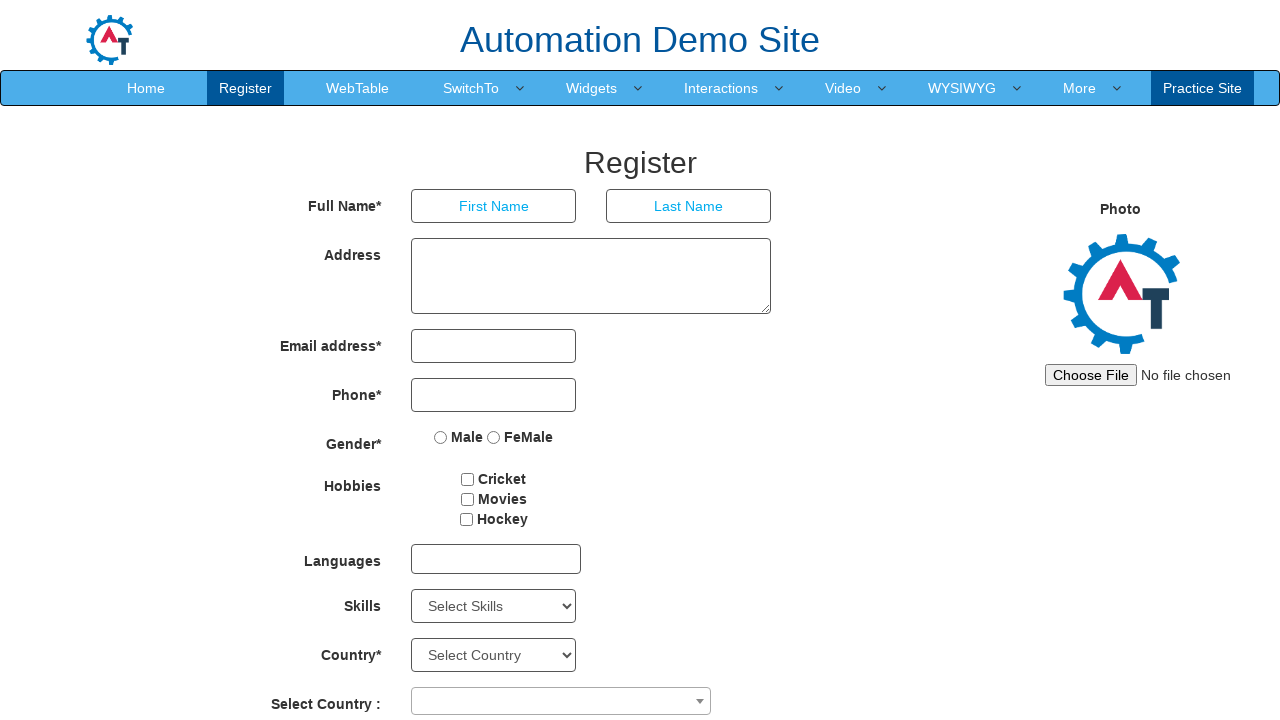

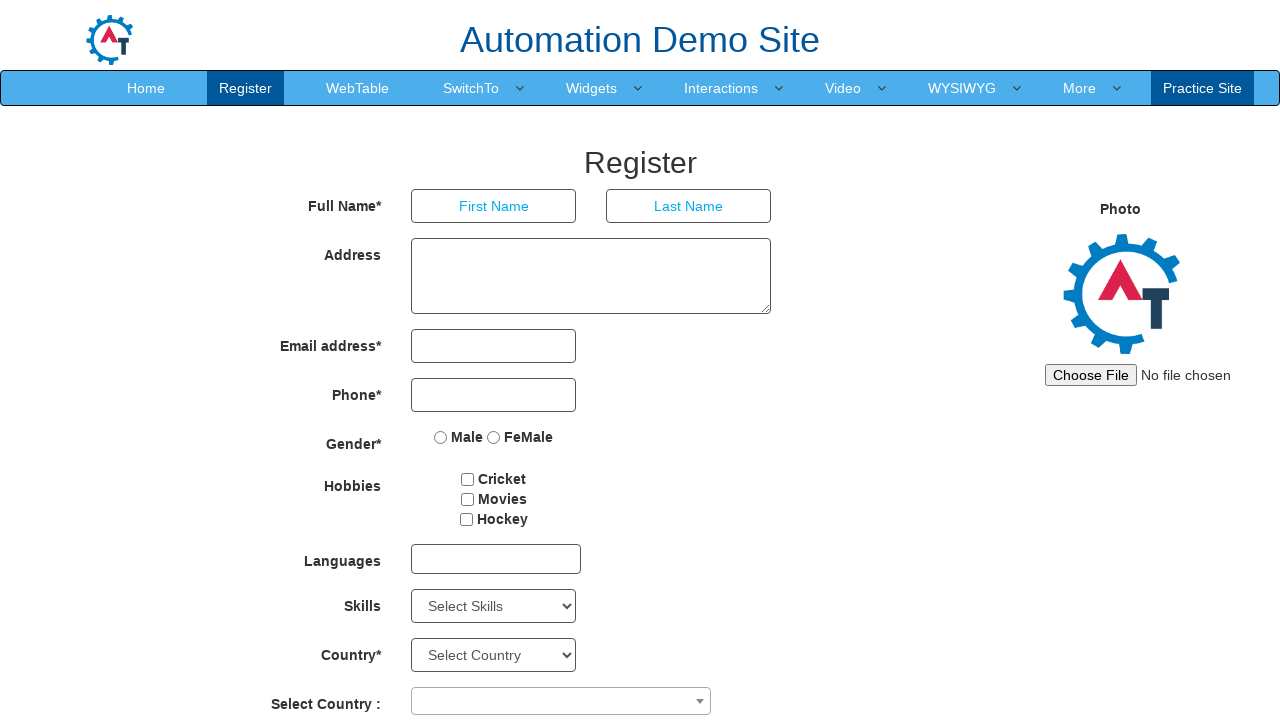